Clicks on the userName text field

Starting URL: https://demoqa.com/text-box

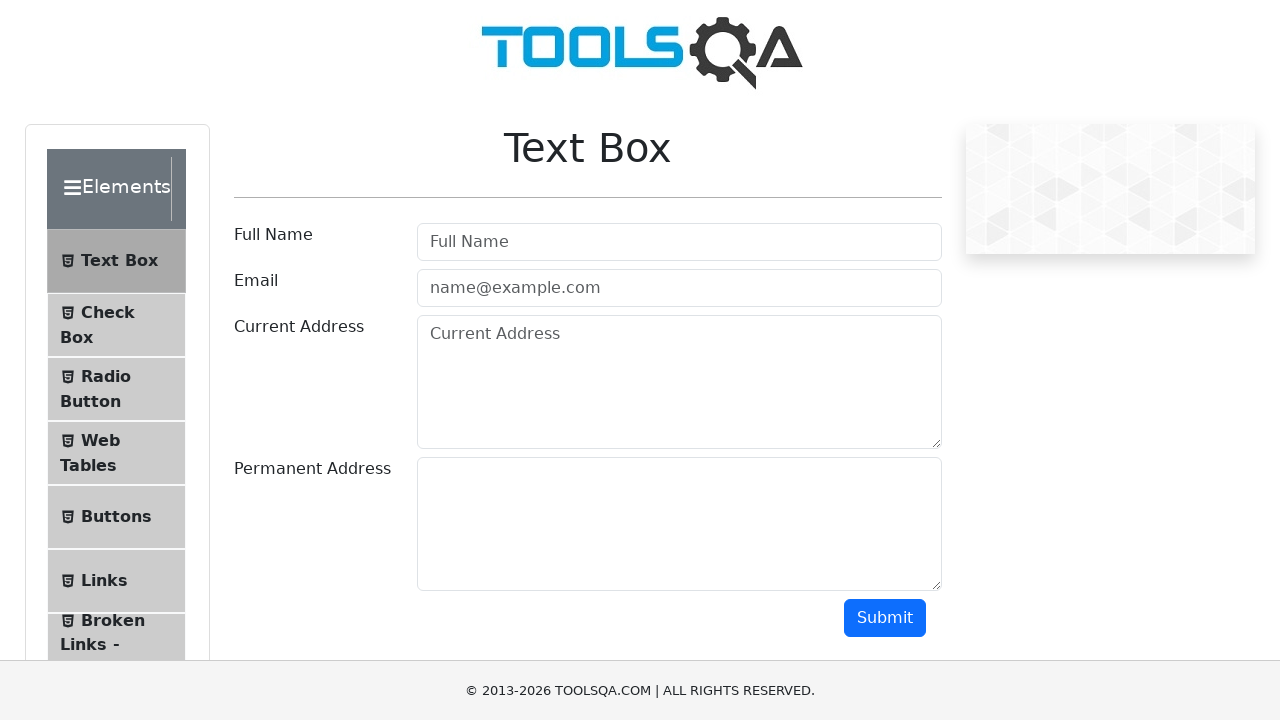

Navigated to https://demoqa.com/text-box
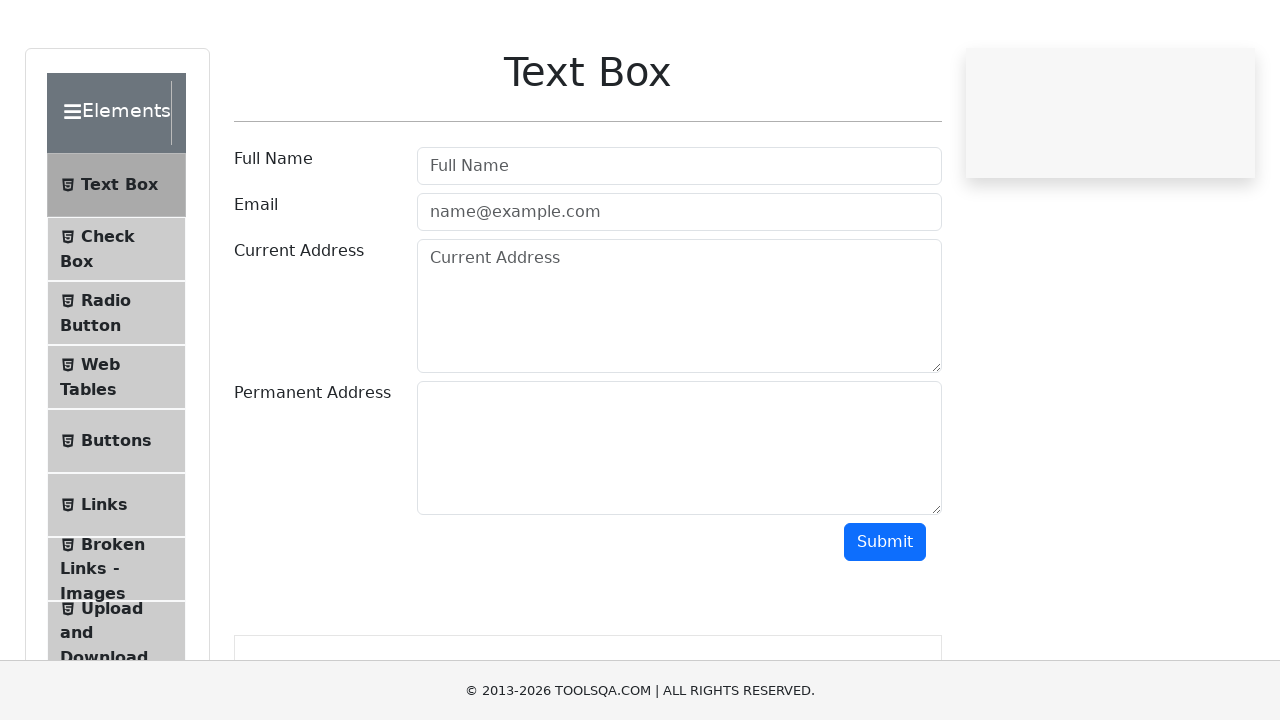

Clicked on the userName text field at (679, 242) on #userName
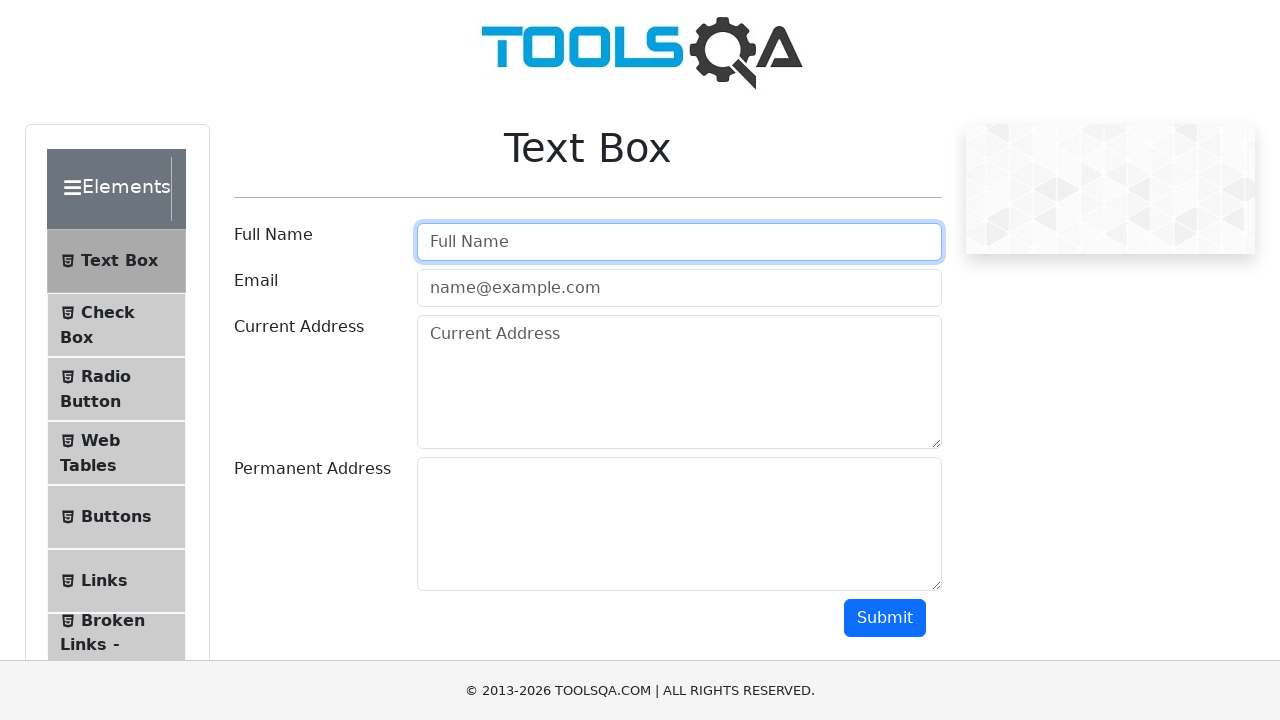

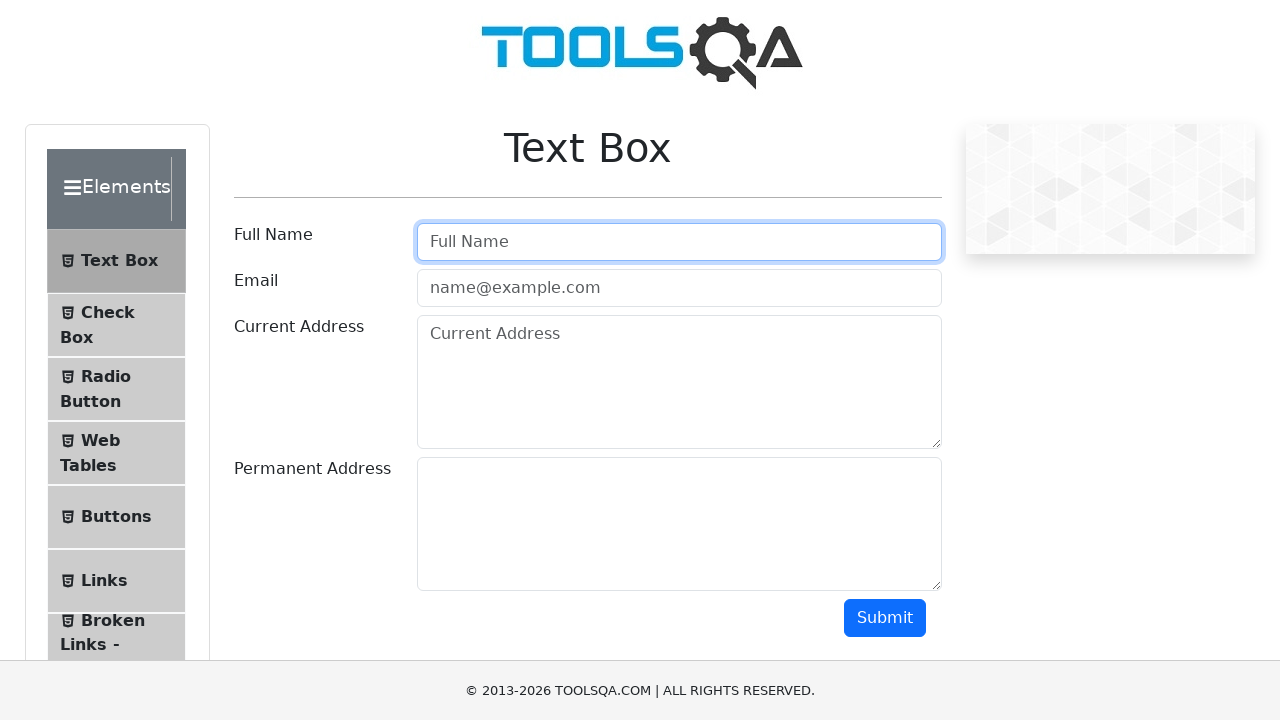